Tests basic browser navigation controls by navigating to two different websites, then using back, forward, and refresh commands to navigate between them.

Starting URL: https://www.daraz.com.np/#?

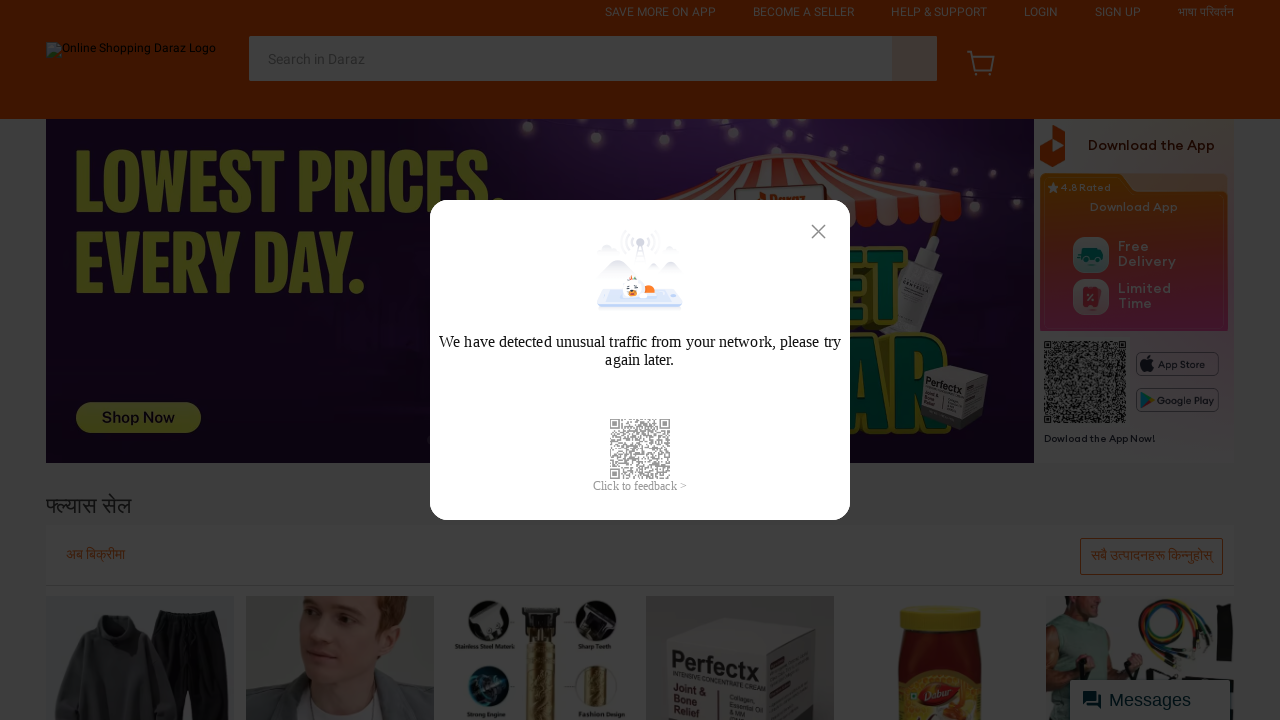

Navigated to nopcommerce news page
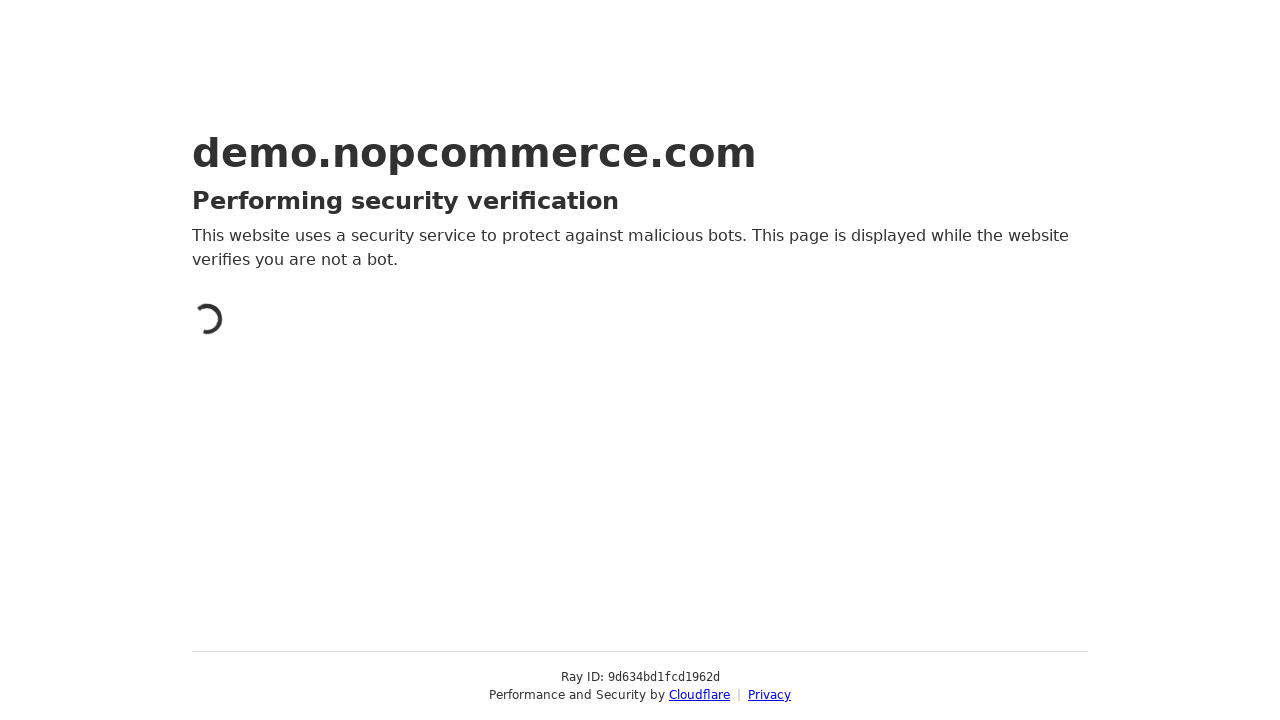

Navigated back to daraz.com.np
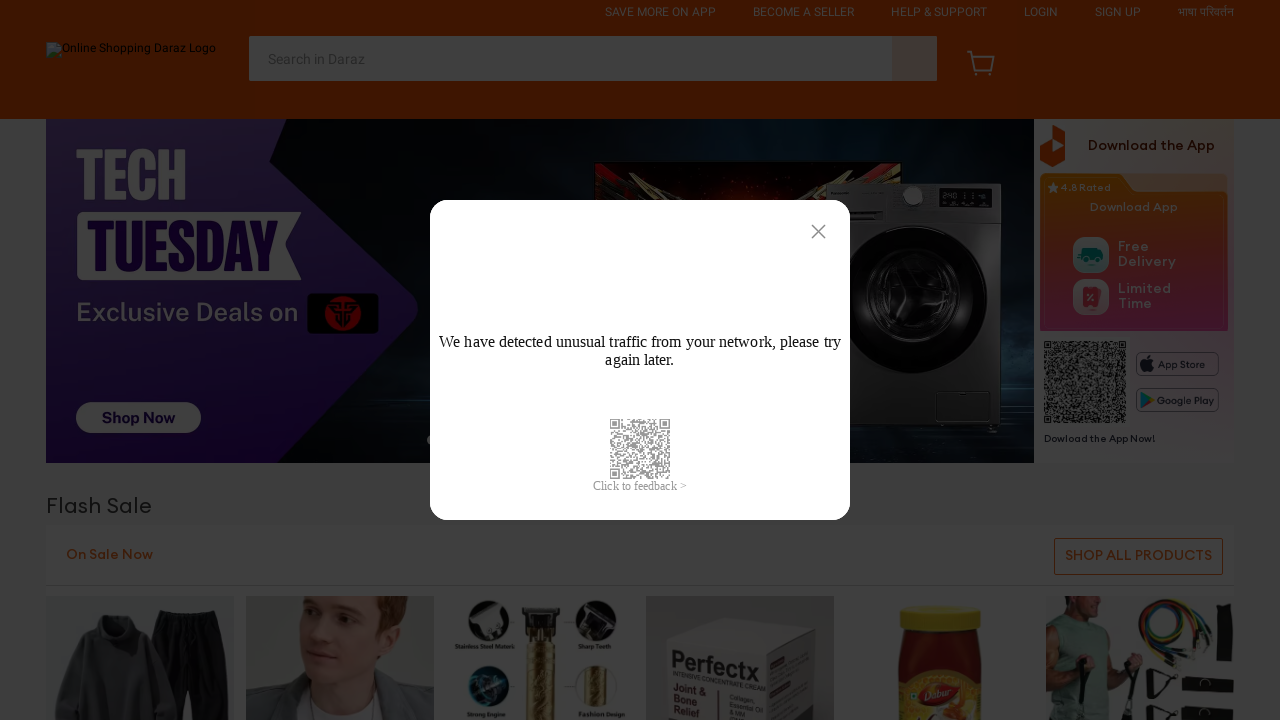

Navigated forward to nopcommerce news page
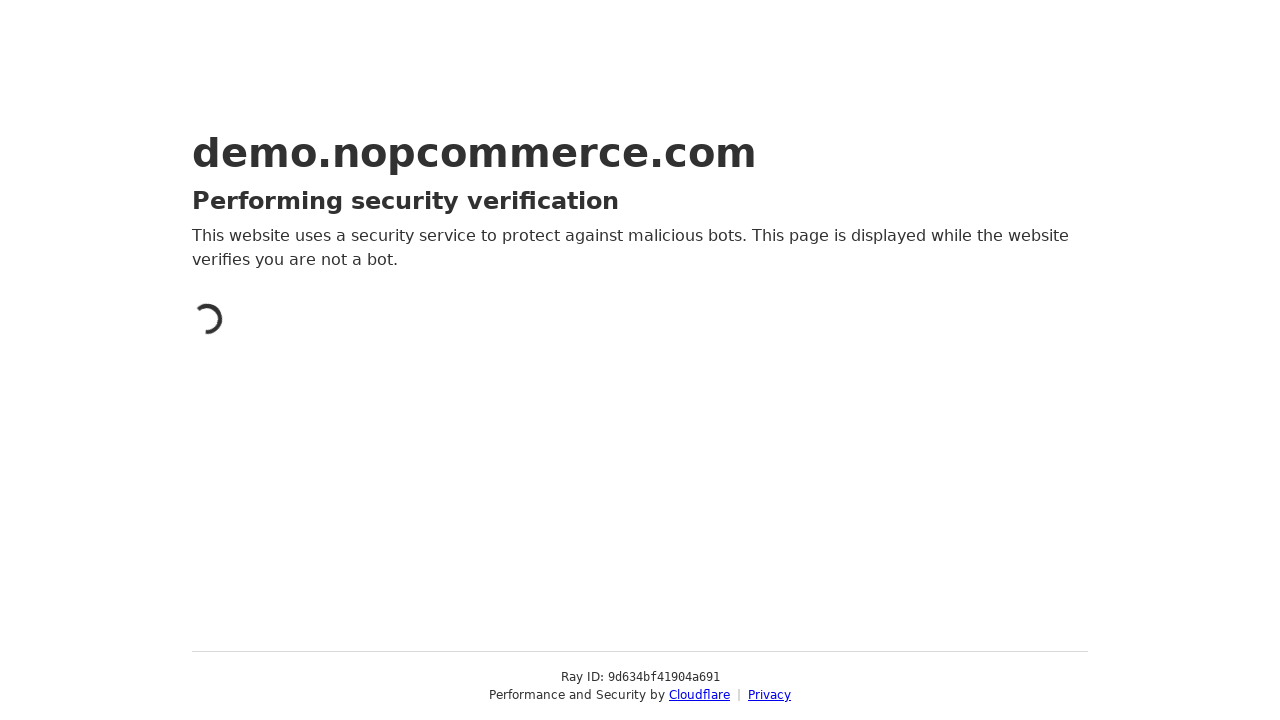

Refreshed the current page
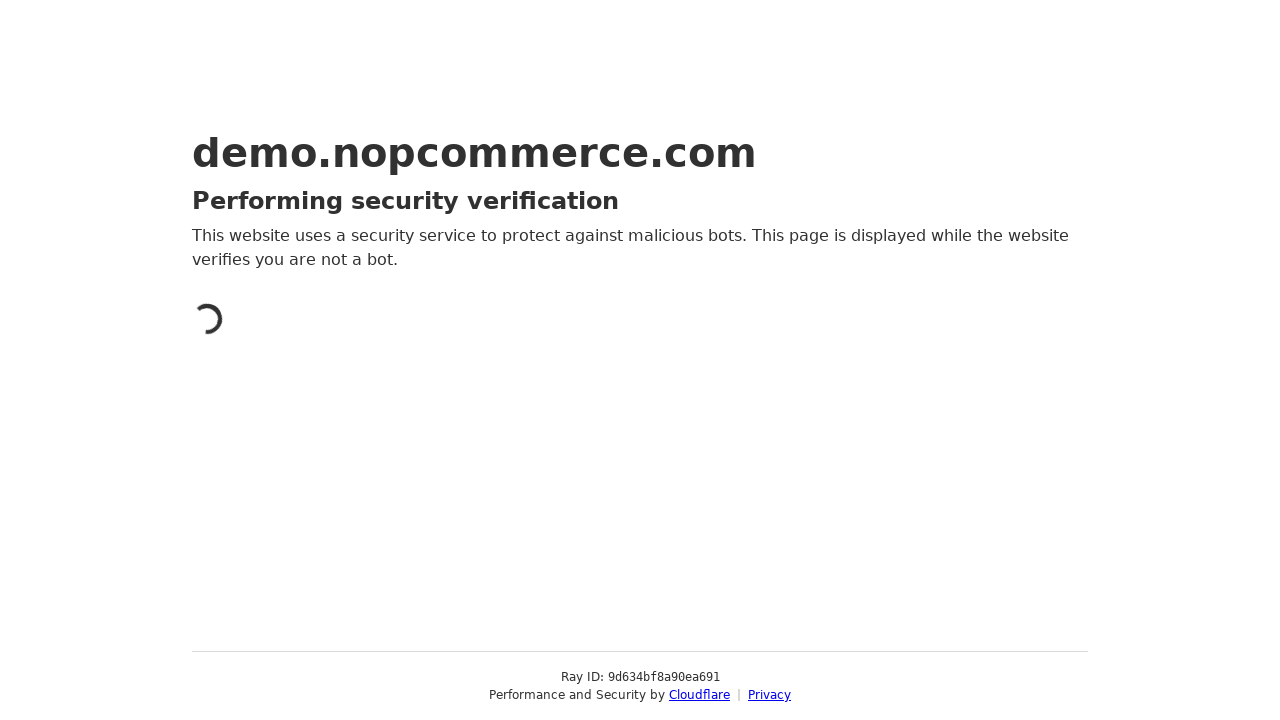

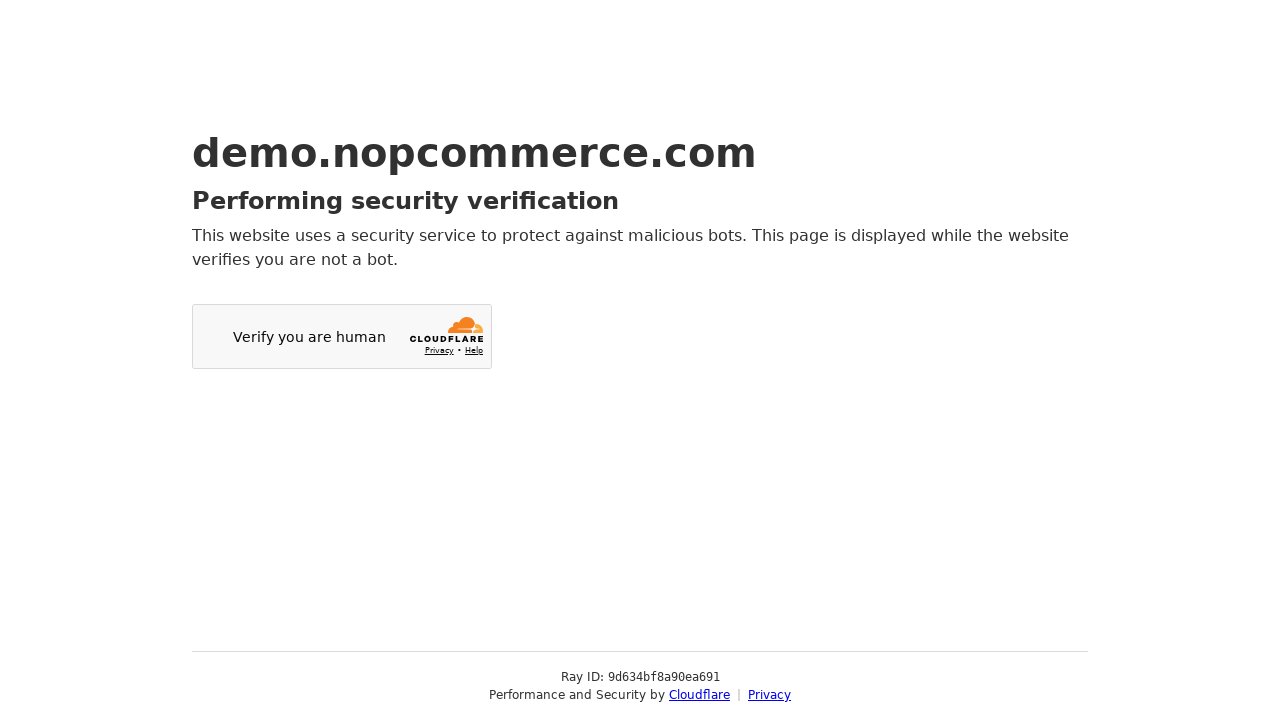